Tests browser window manipulation by resizing and repositioning the window while navigating to a demo page

Starting URL: https://demoqa.com/alertsWindows

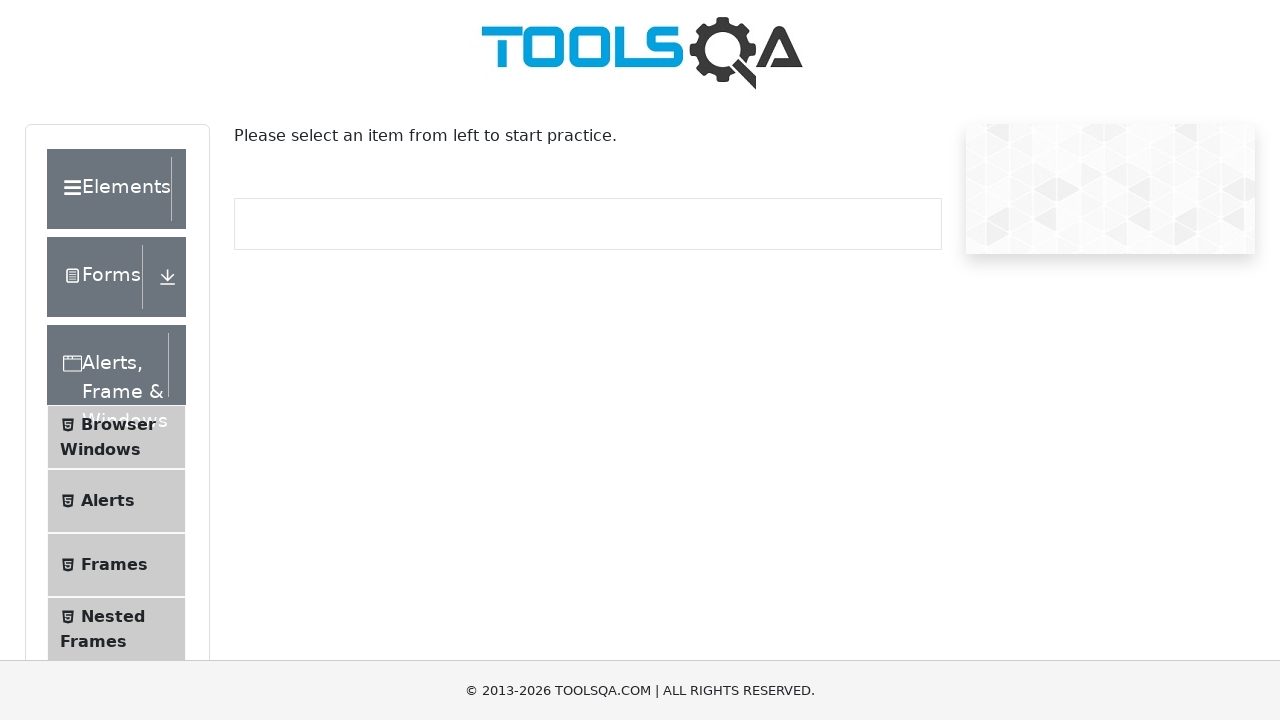

Retrieved page source content
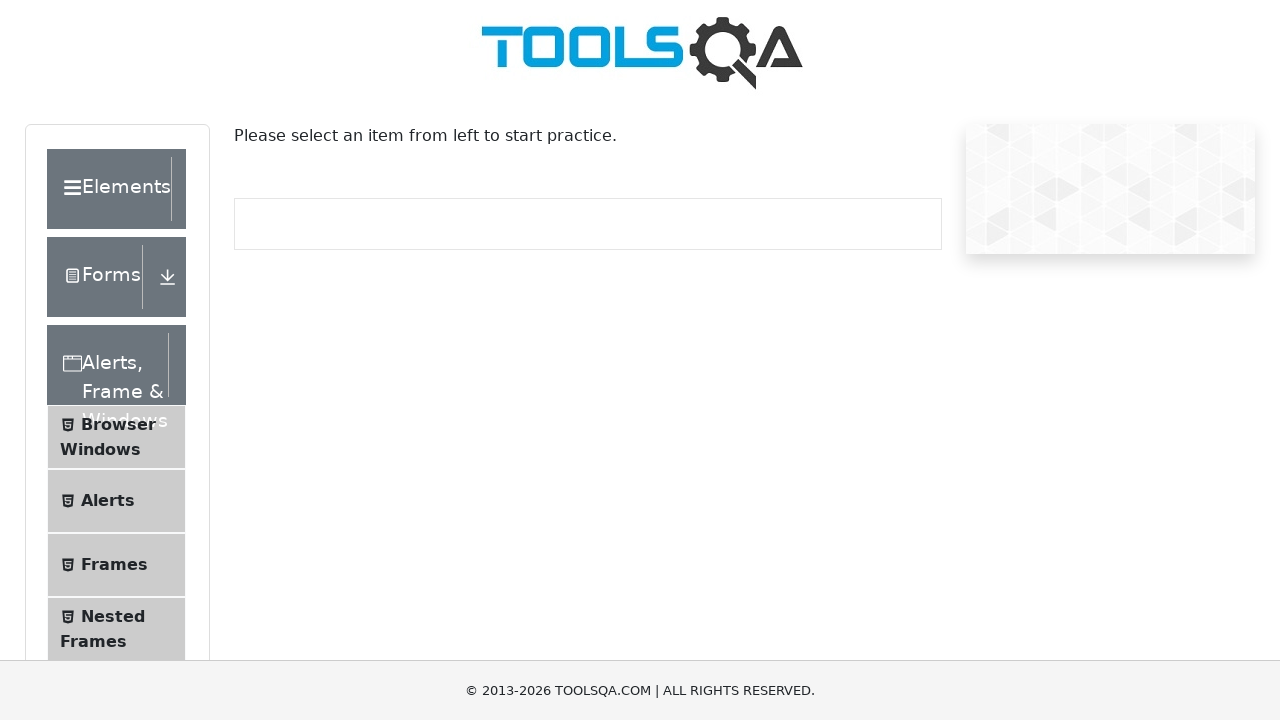

Retrieved page title
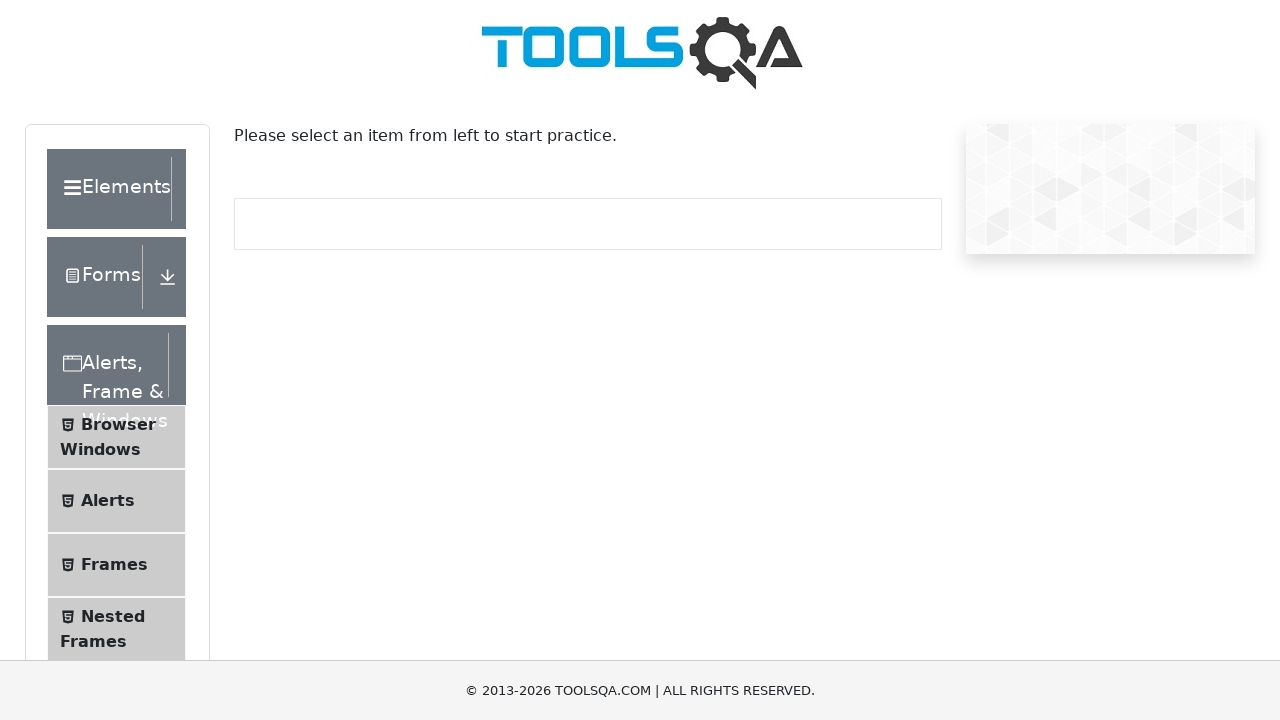

Retrieved current page URL
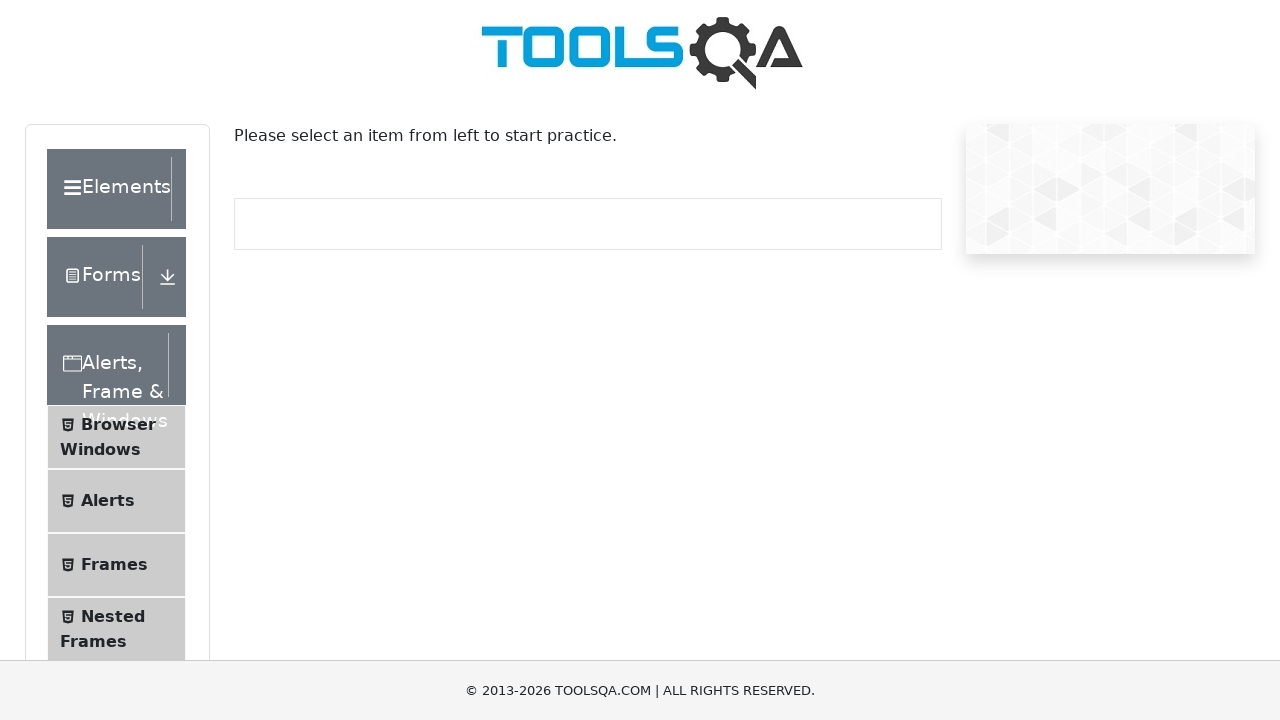

Set viewport size to 300x500 pixels
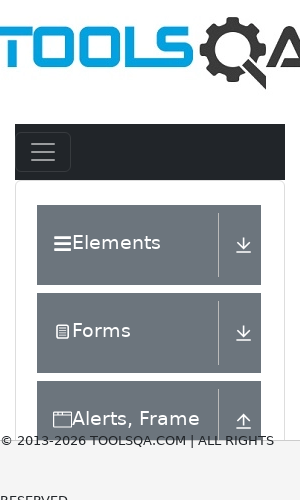

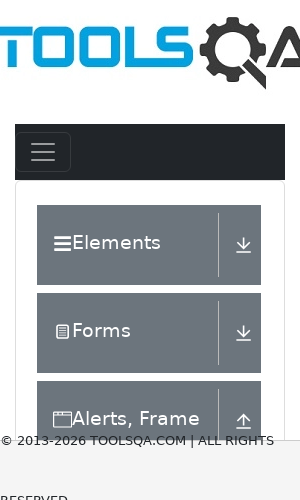